Tests window resizing and maximizing on the Geico website

Starting URL: https://www.geico.com/

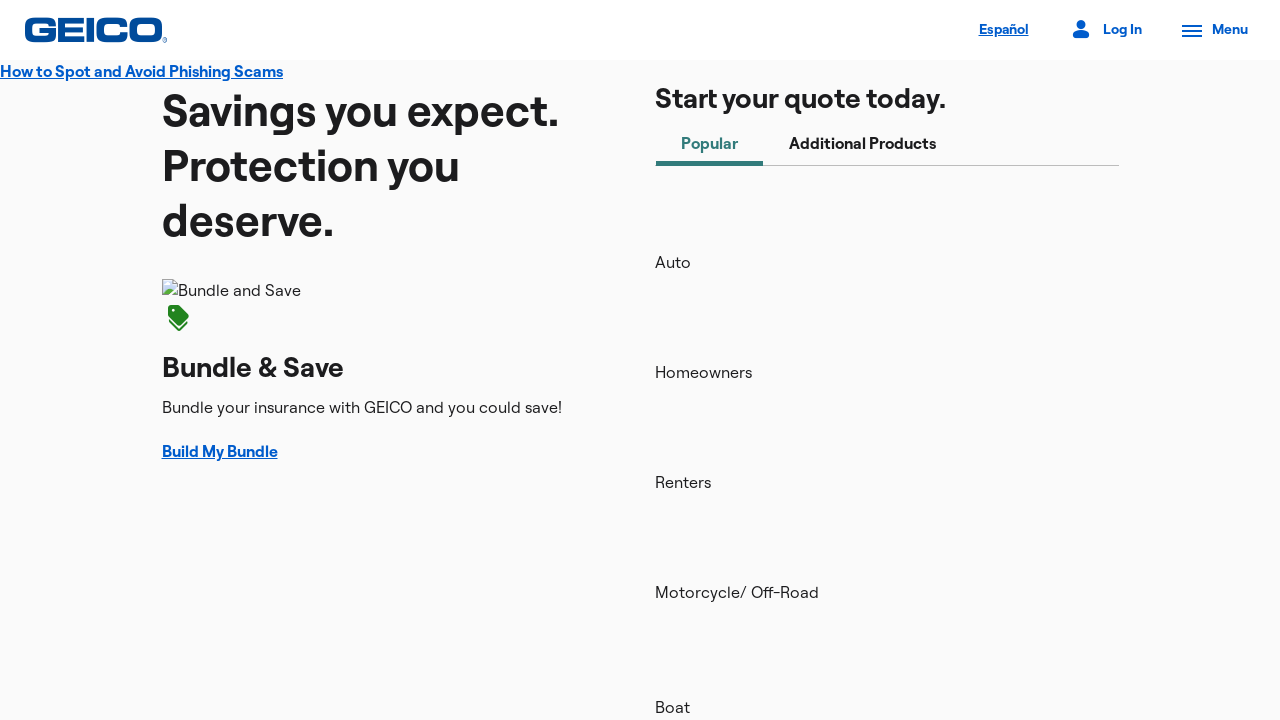

Set viewport size to 900x500 pixels
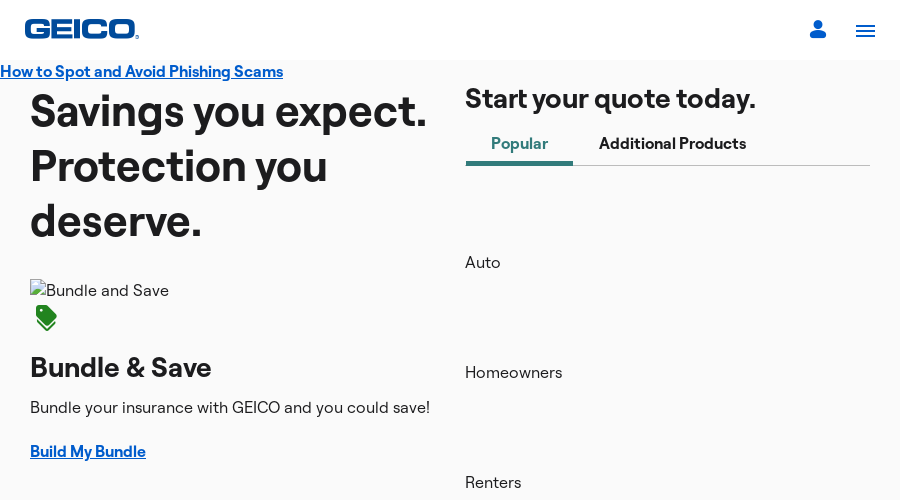

Page DOM content loaded
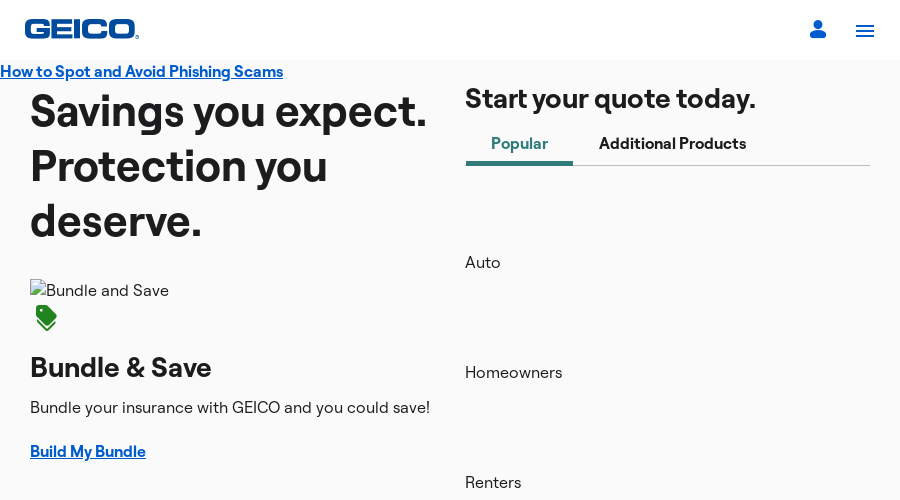

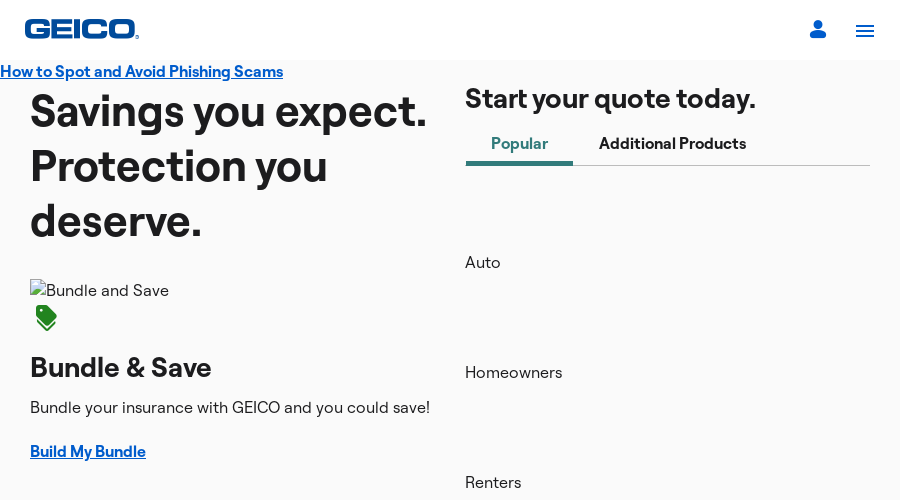